Tests form interaction by clicking on Edit link and performing actions like filling an email field with double-click and right-click operations

Starting URL: http://www.leafground.com/

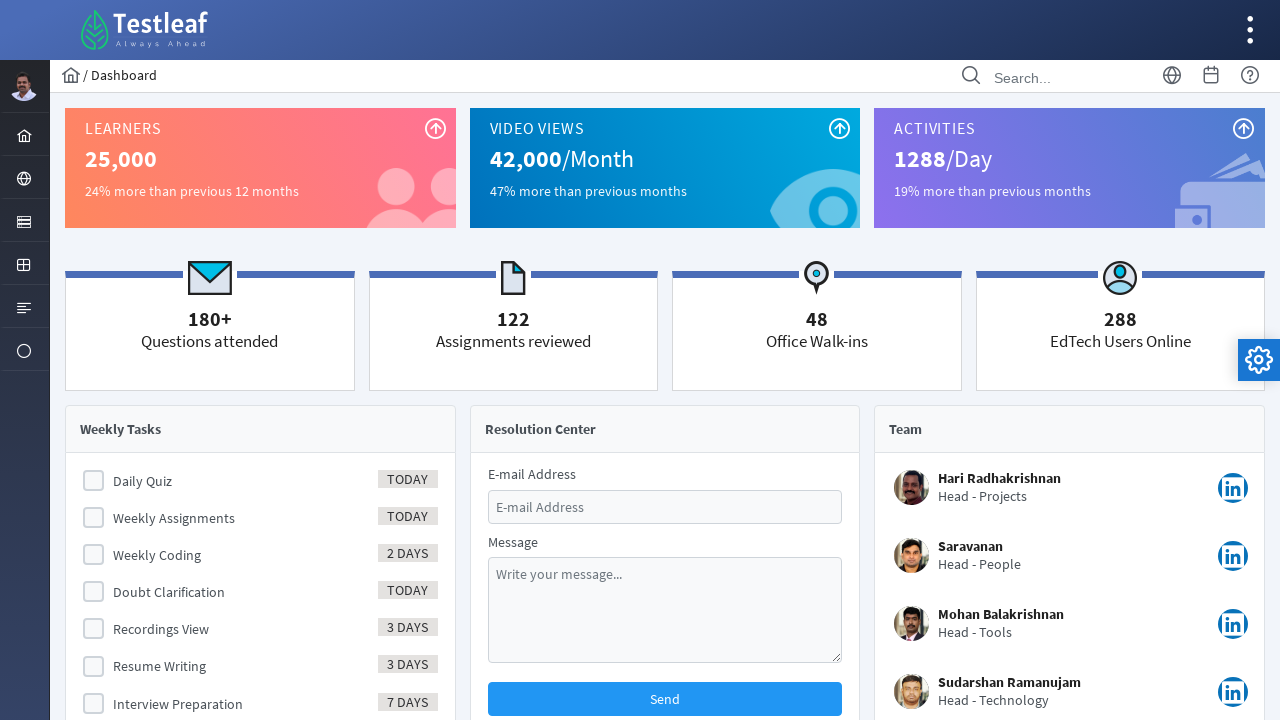

Clicked on Edit link at (968, 530) on text=Edit
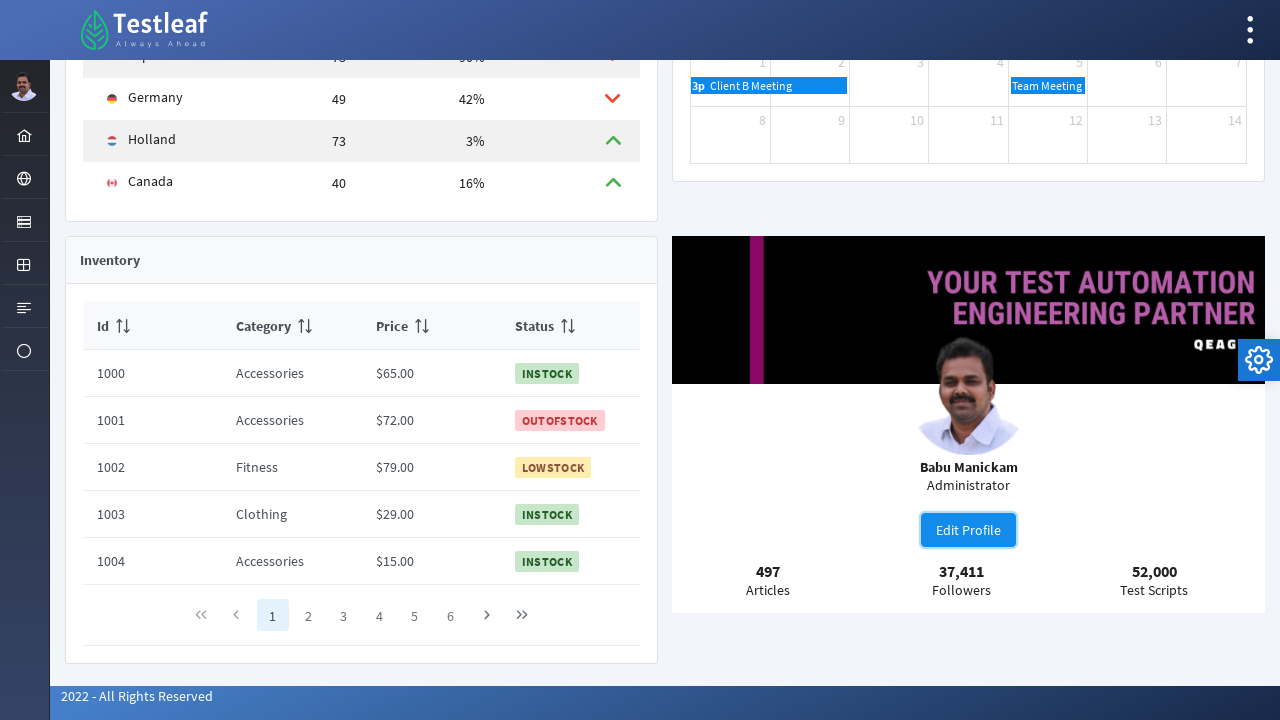

Filled email field with 'Abc@gmail.com' on #email
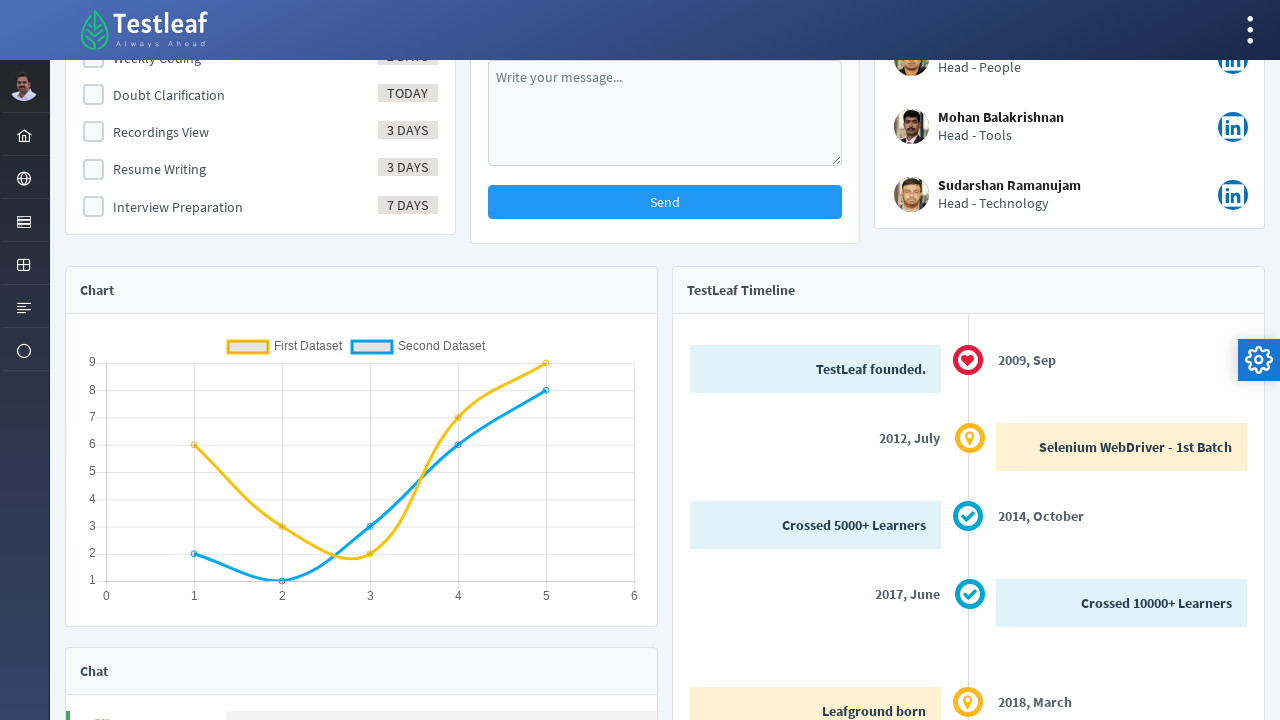

Double-clicked on email field at (665, 507) on #email
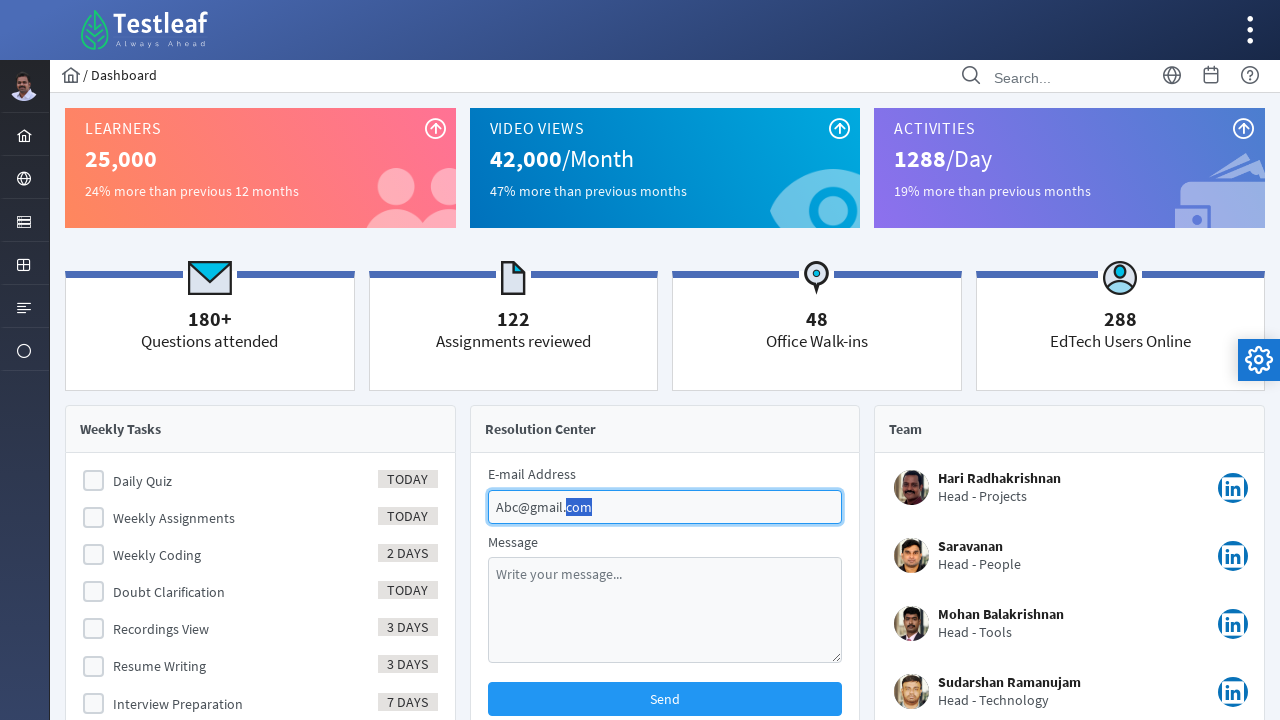

Right-clicked on email field at (665, 507) on #email
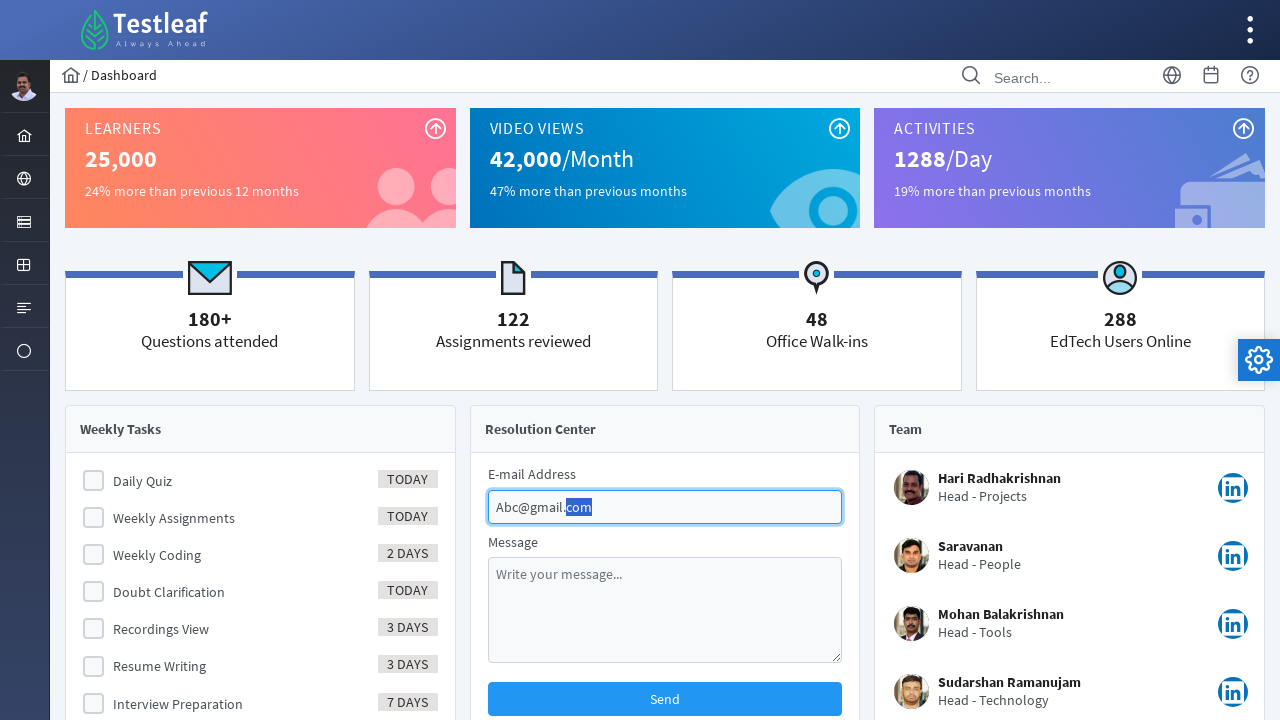

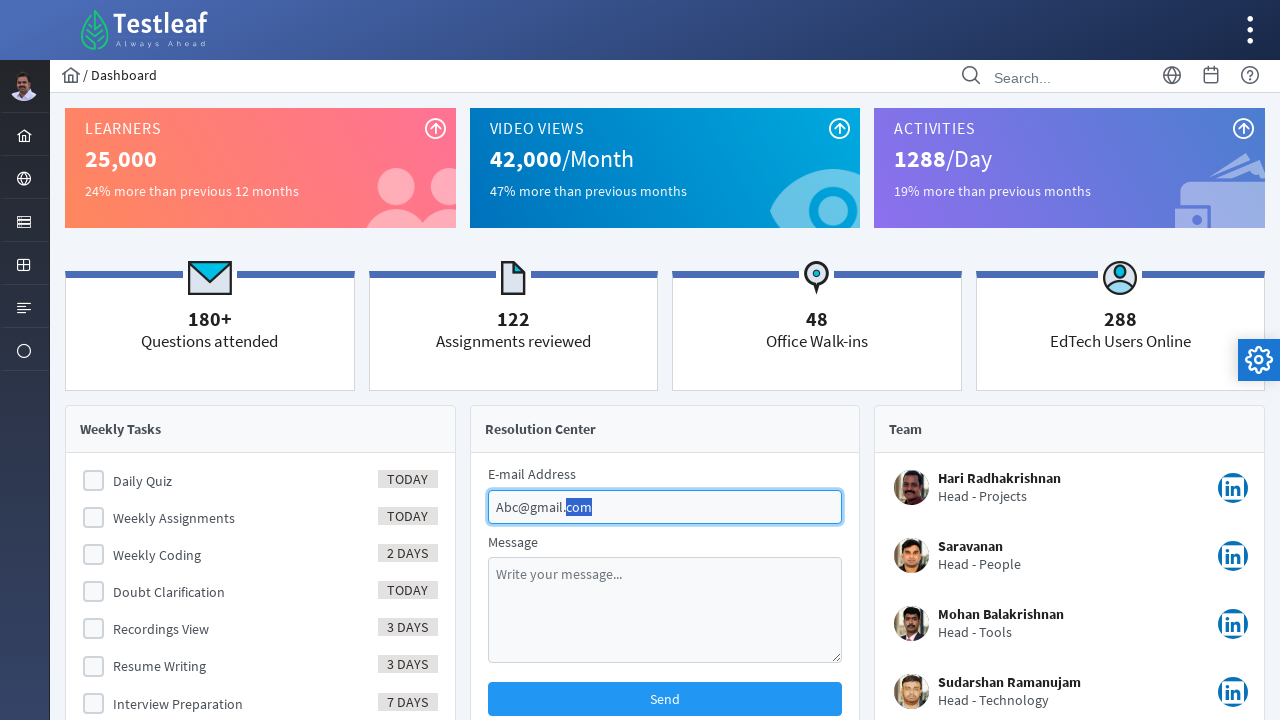